Completes a math puzzle form by extracting a value from an image attribute, calculating the answer using a logarithmic formula, filling the result, checking a checkbox, selecting a radio button, and submitting the form.

Starting URL: http://suninjuly.github.io/get_attribute.html

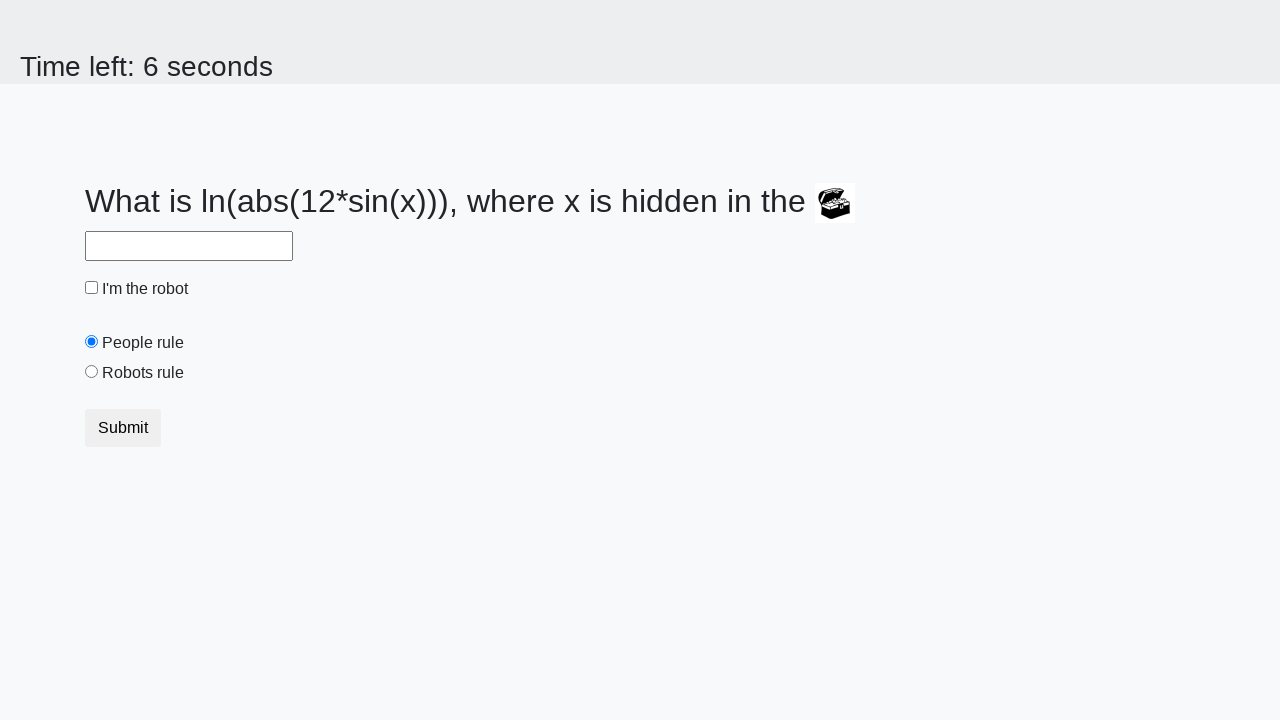

Extracted 'valuex' attribute from image element
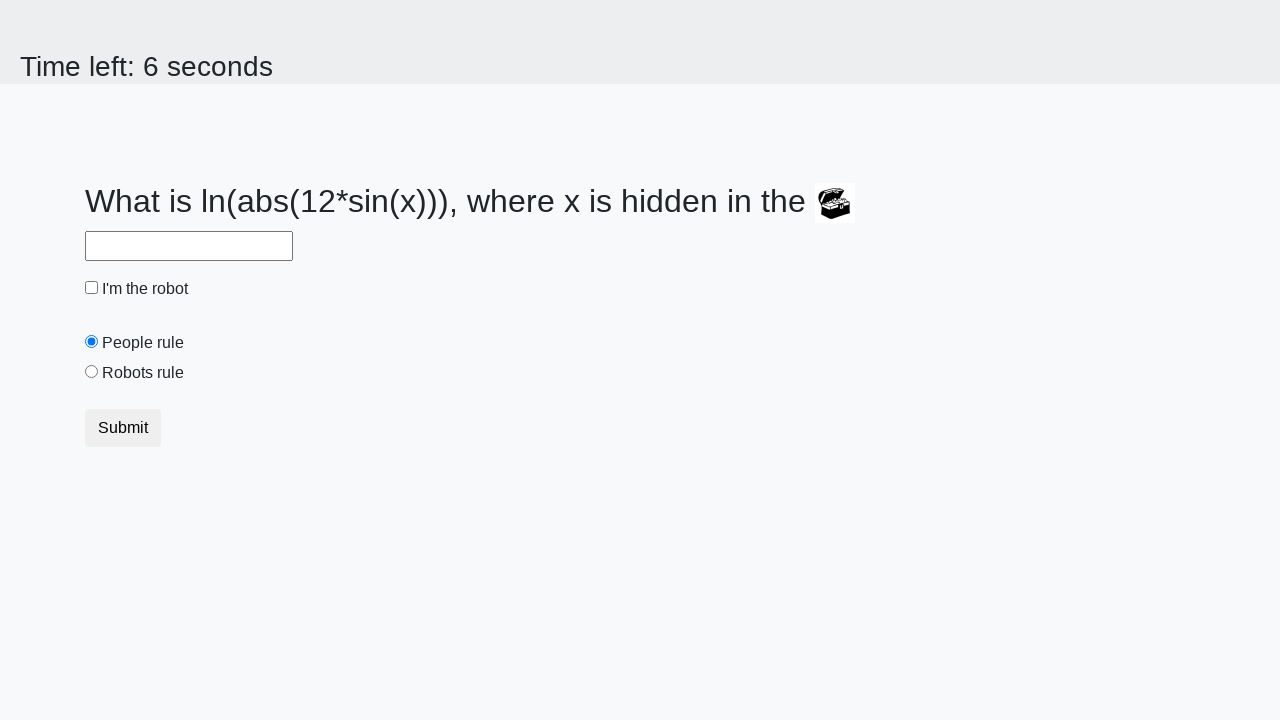

Filled answer field with calculated logarithmic result on #answer
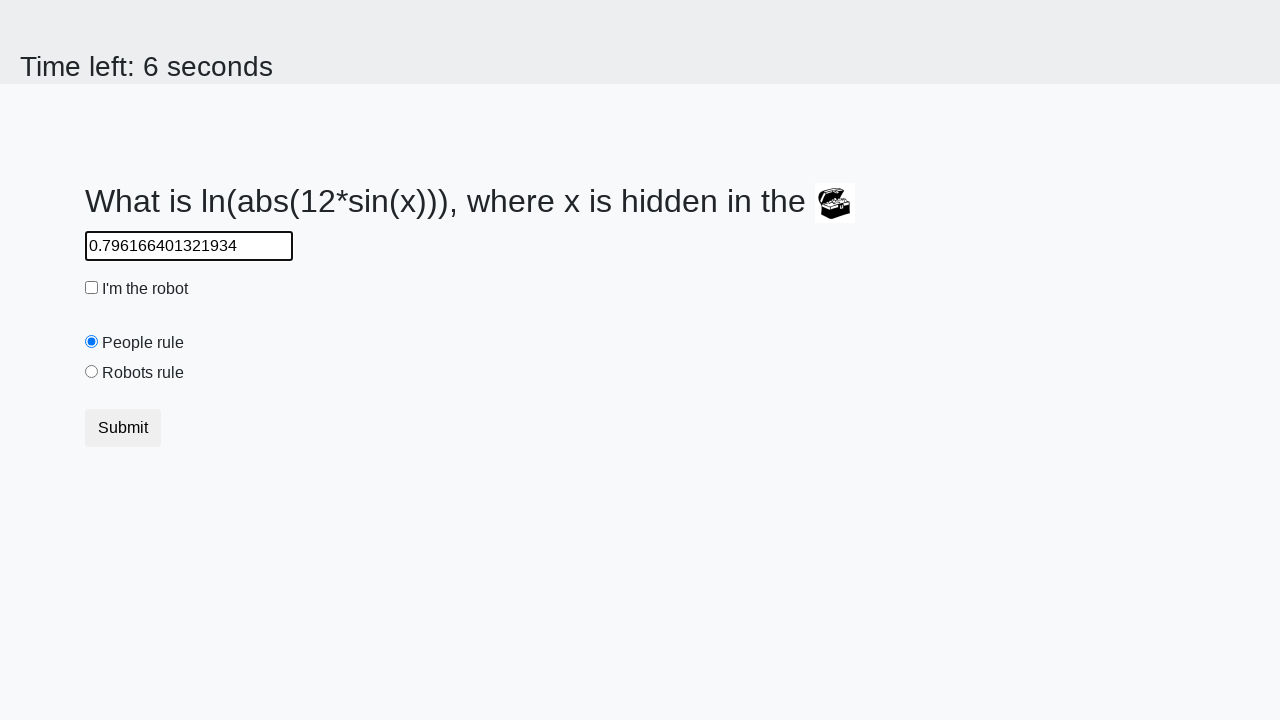

Checked the robot checkbox at (92, 288) on #robotCheckbox
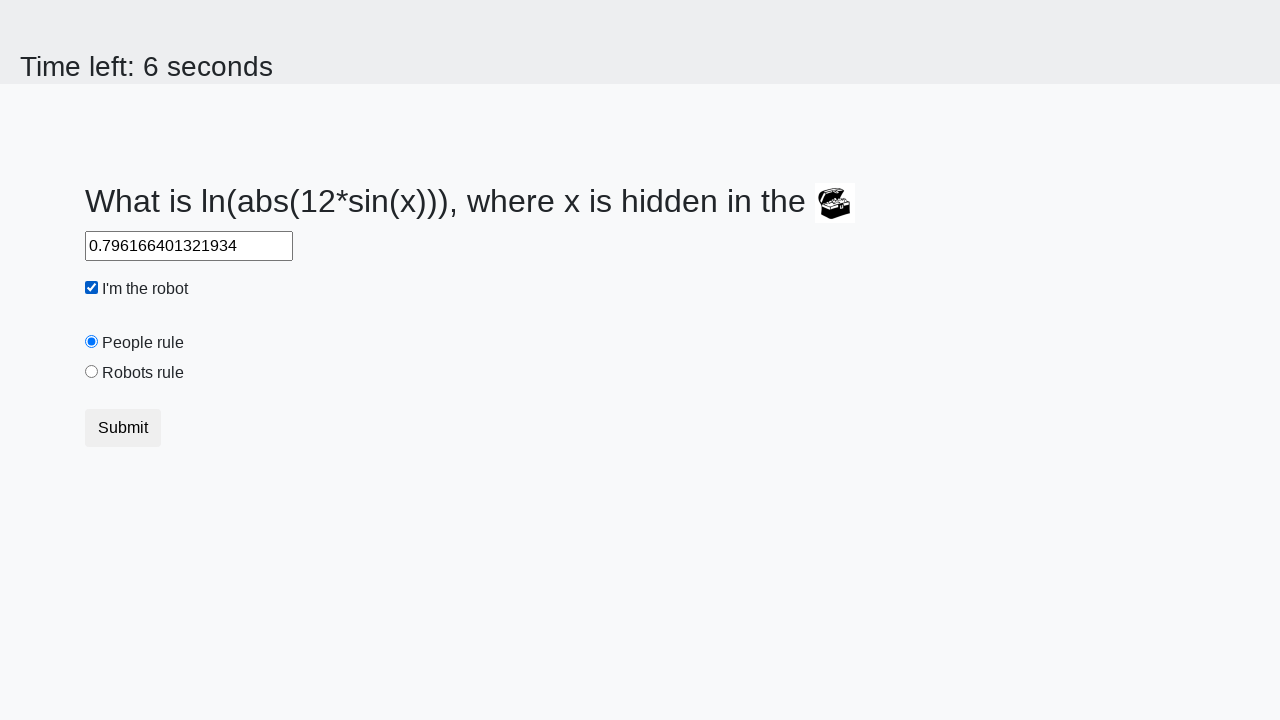

Selected the 'robots rule' radio button at (92, 372) on #robotsRule
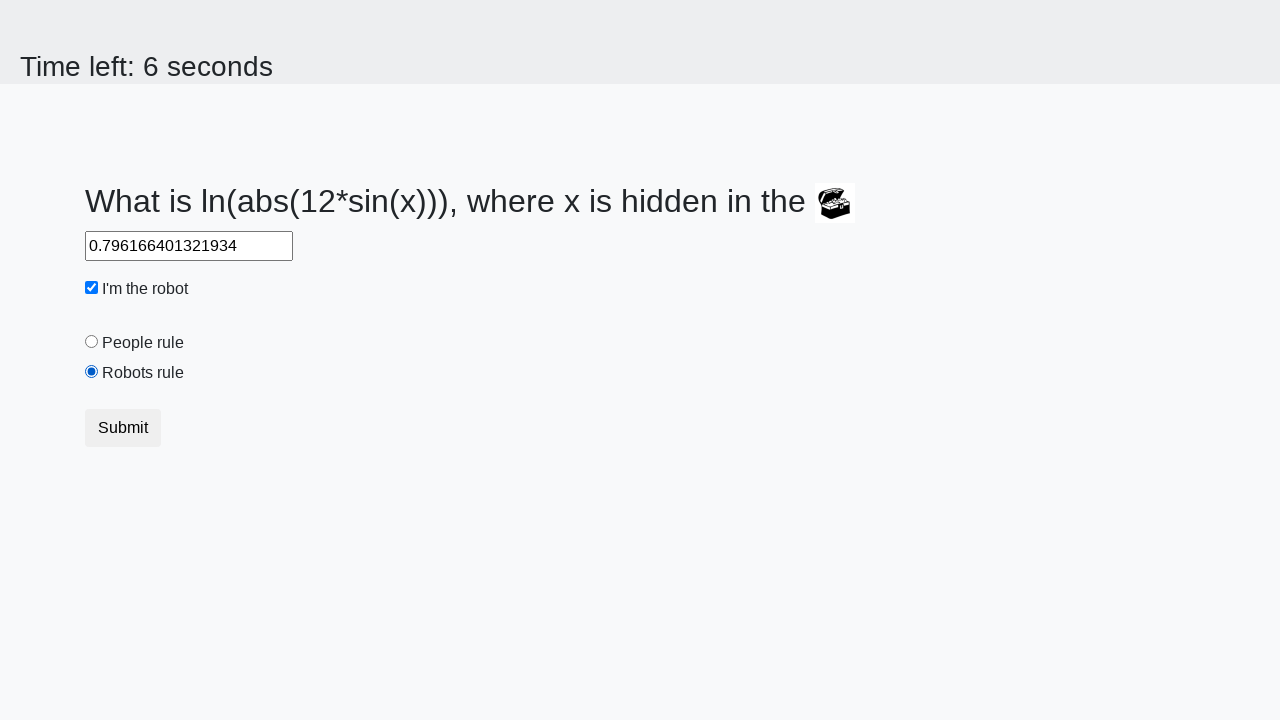

Clicked submit button to complete form at (123, 428) on button
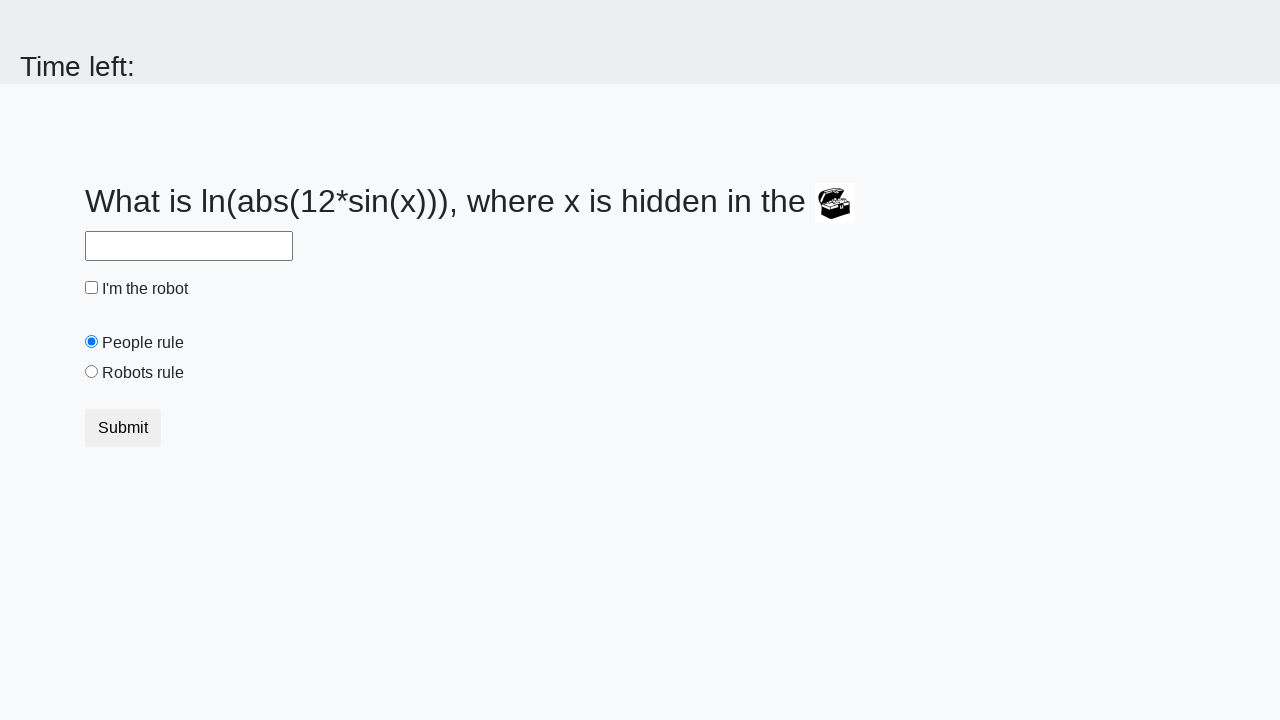

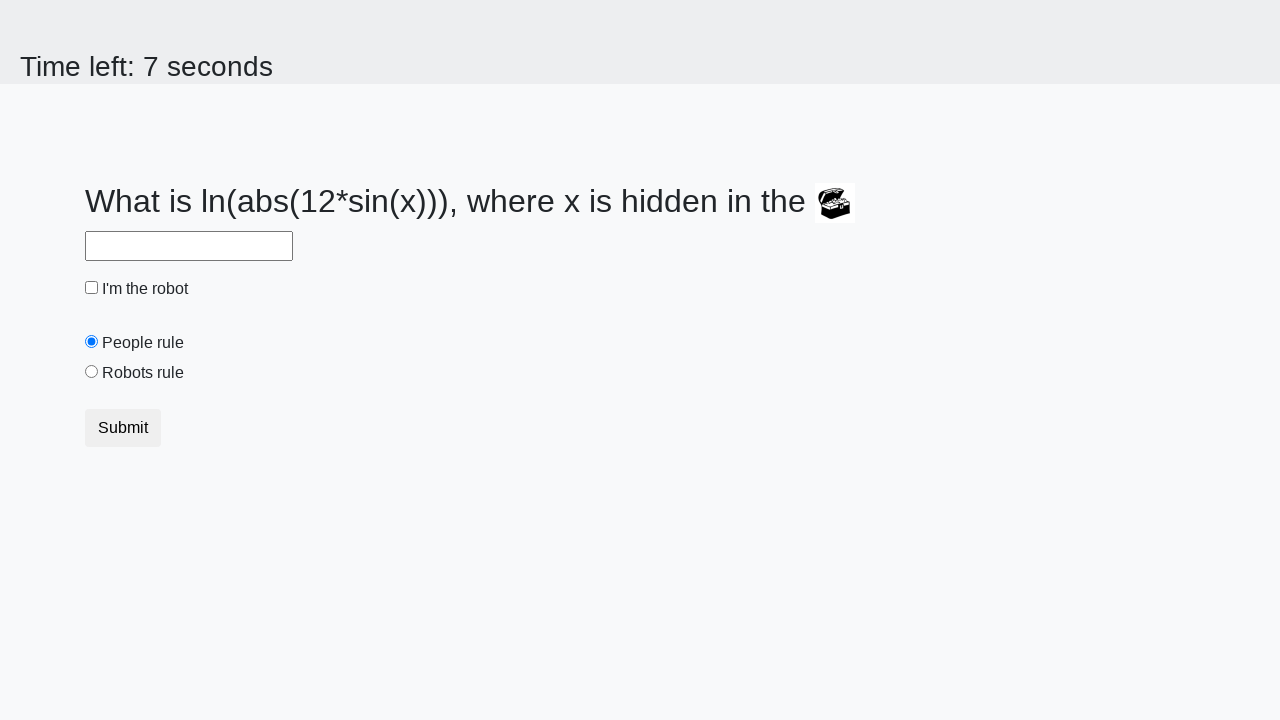